Tests the calculator functionality by performing a multiplication operation (8 * 6) and verifying the result is displayed

Starting URL: https://www.calculator.net/

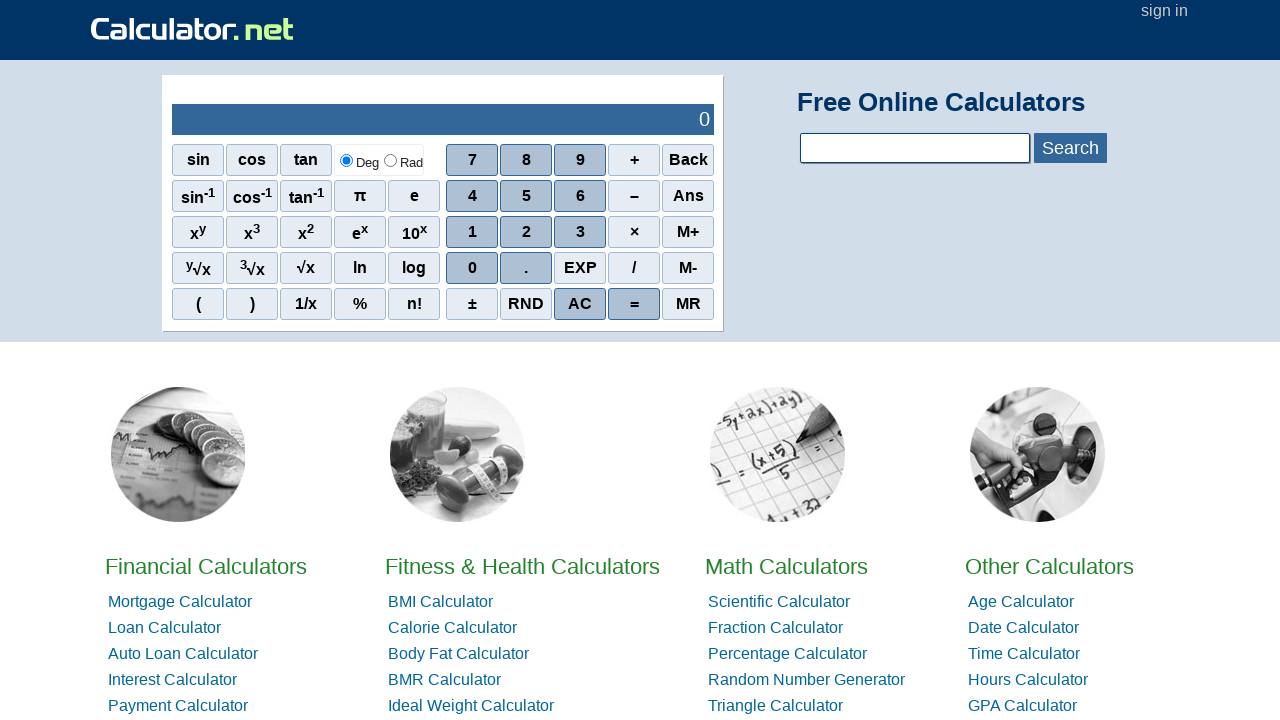

Navigated to calculator.net
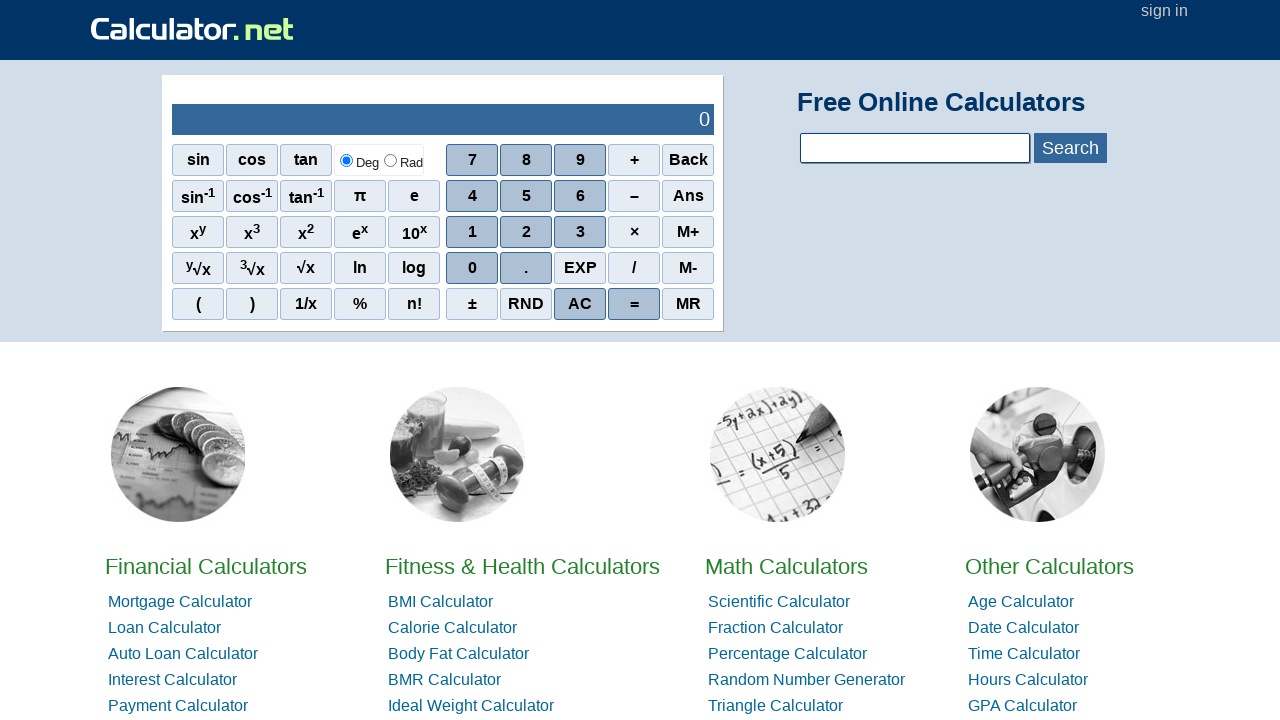

Clicked number 8 on calculator at (526, 160) on xpath=//*[@id="sciout"]/tbody/tr[2]/td[2]/div/div[1]/span[2]
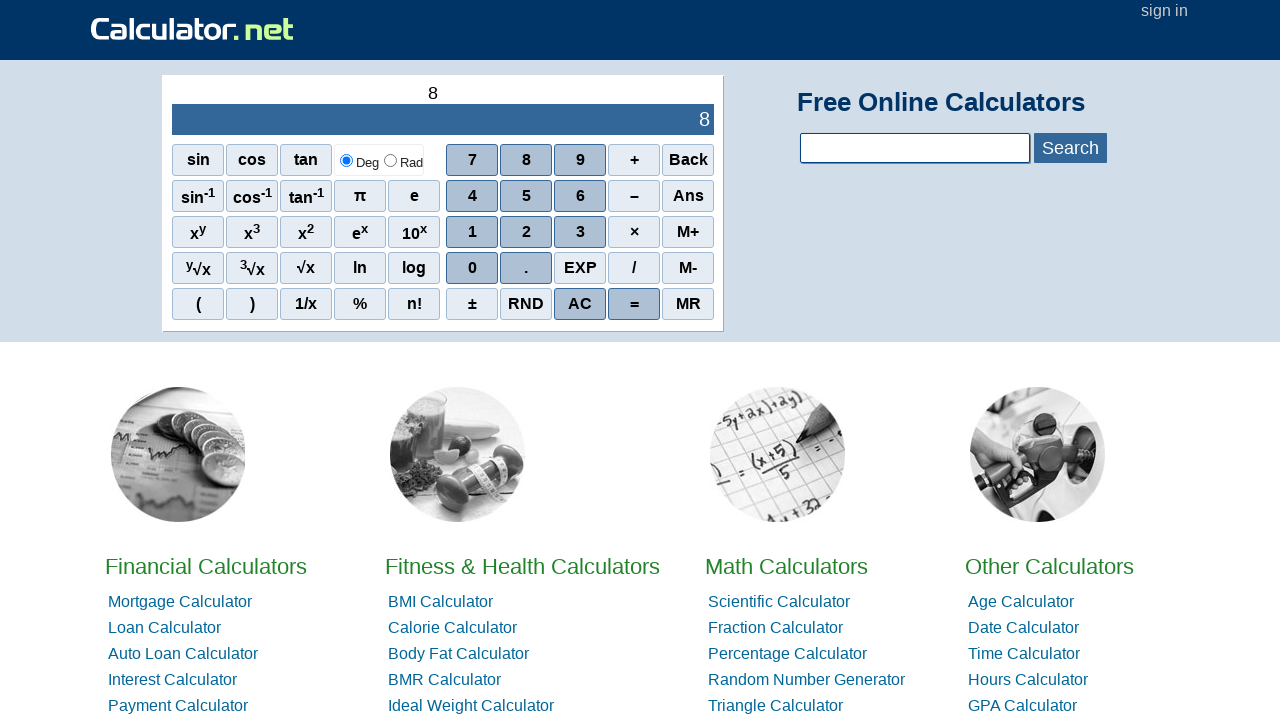

Clicked multiplication operator at (634, 232) on xpath=//*[@id="sciout"]/tbody/tr[2]/td[2]/div/div[3]/span[4]
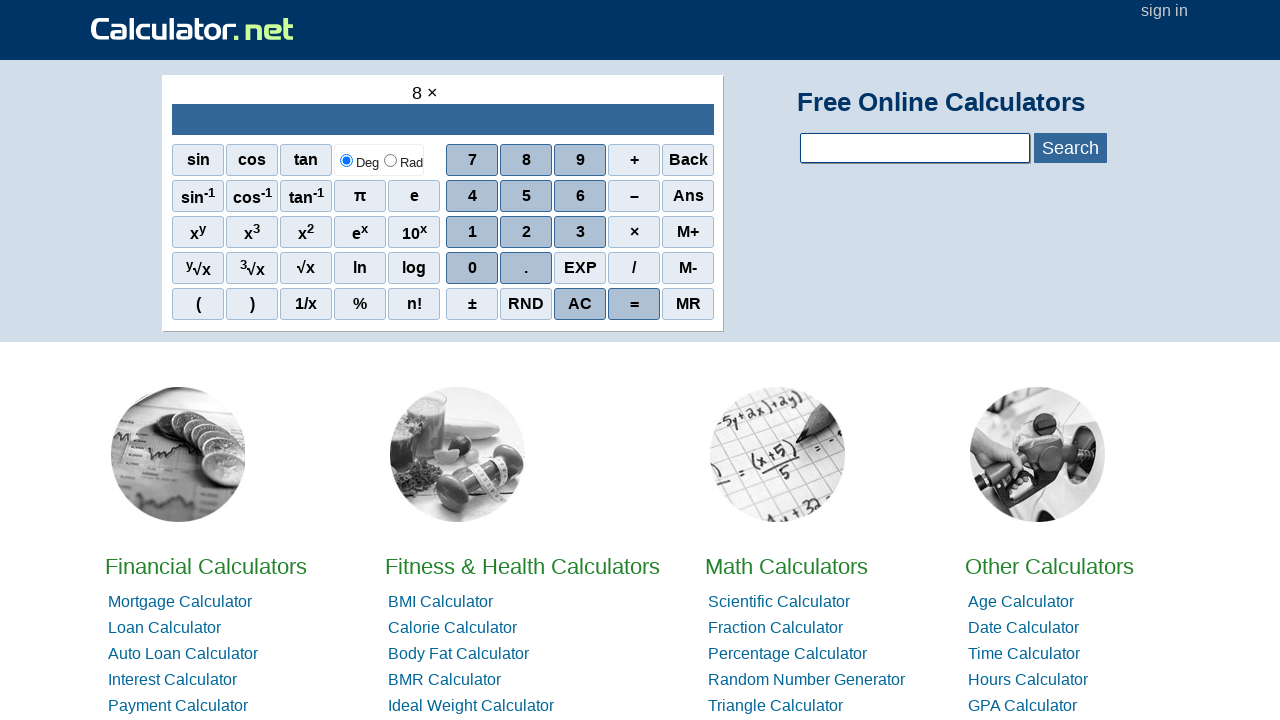

Clicked number 6 on calculator at (580, 196) on xpath=//*[@id="sciout"]/tbody/tr[2]/td[2]/div/div[2]/span[3]
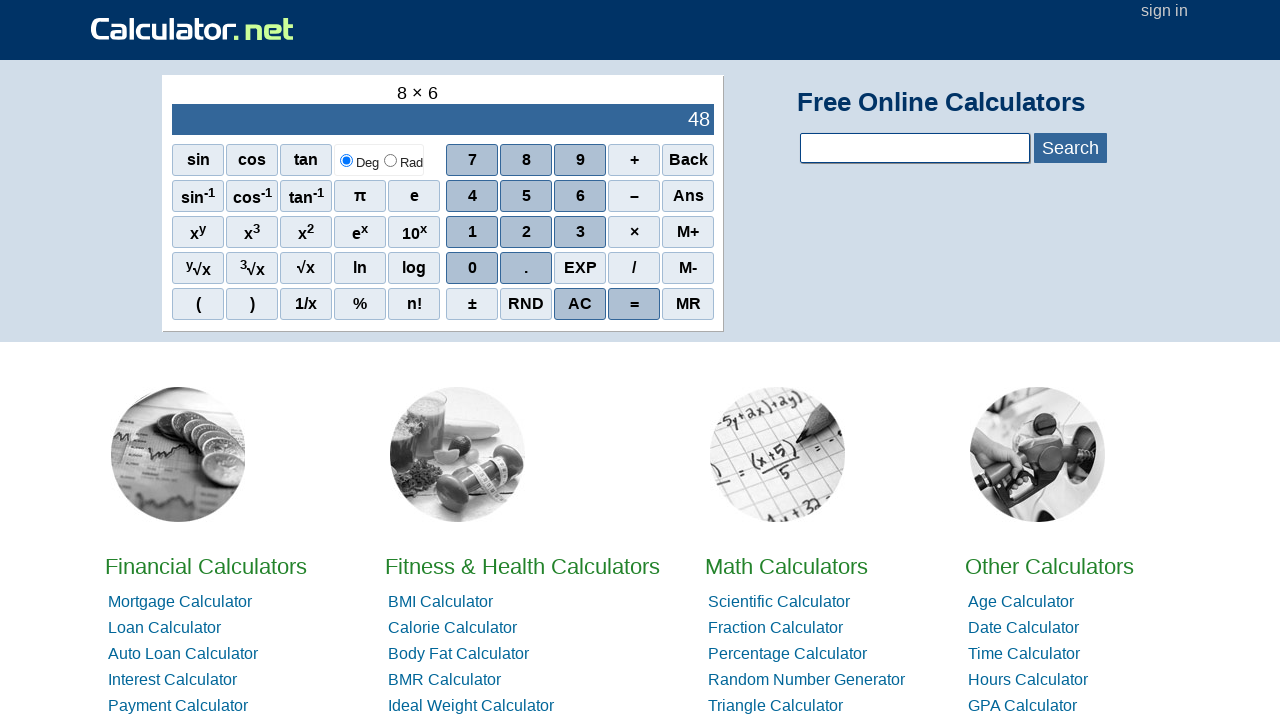

Retrieved calculation result:  48
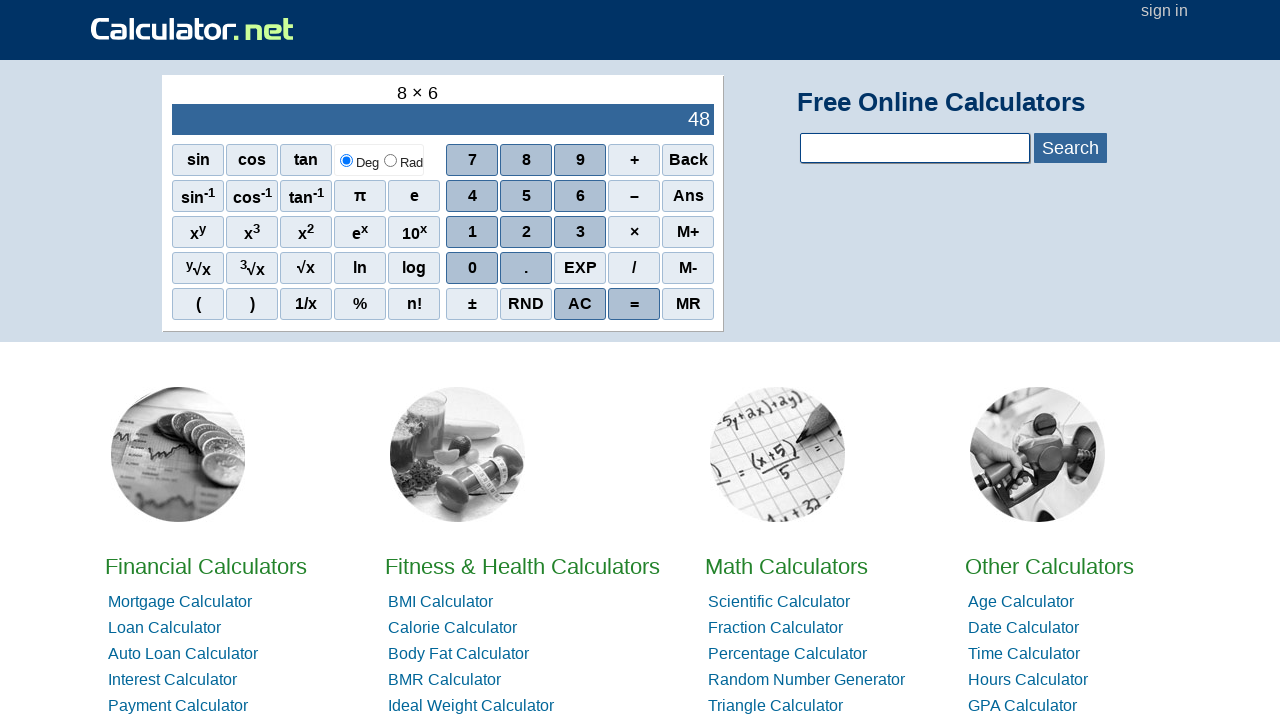

Printed result to console
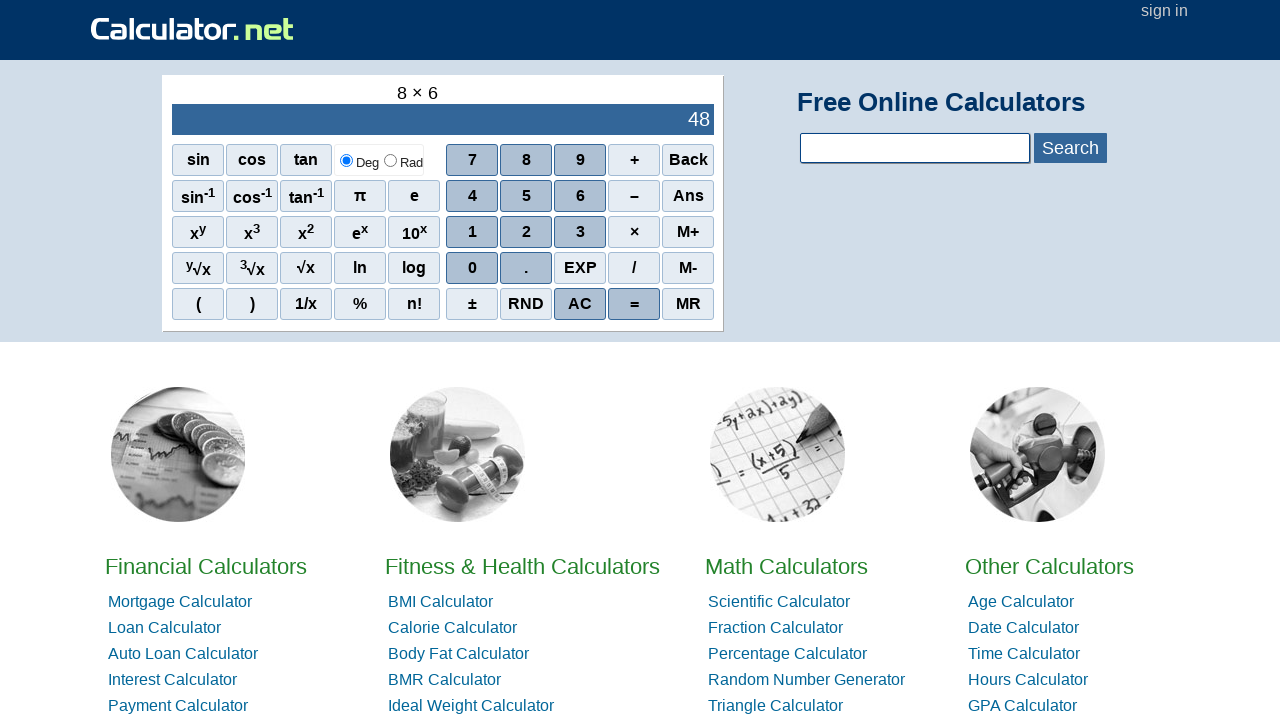

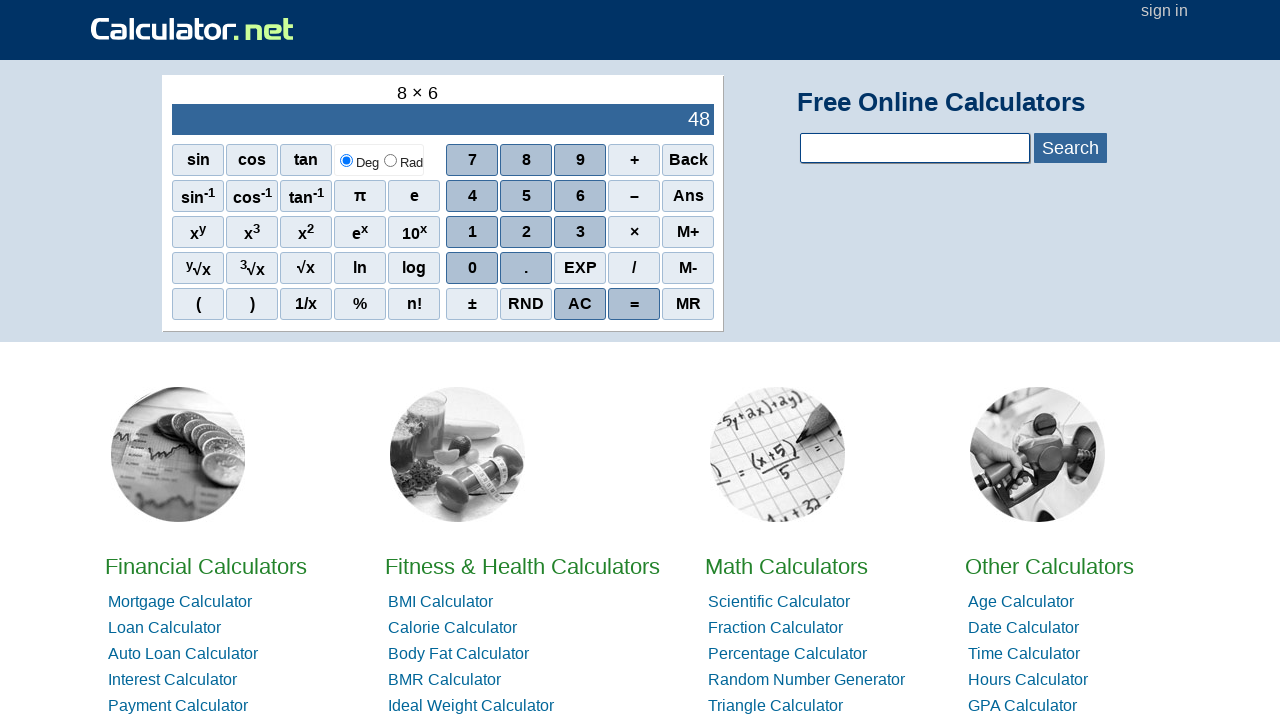